Tests checkbox functionality by locating two checkboxes, clicking them if they are not already selected, and verifying both checkboxes are selected at the end.

Starting URL: https://the-internet.herokuapp.com/checkboxes

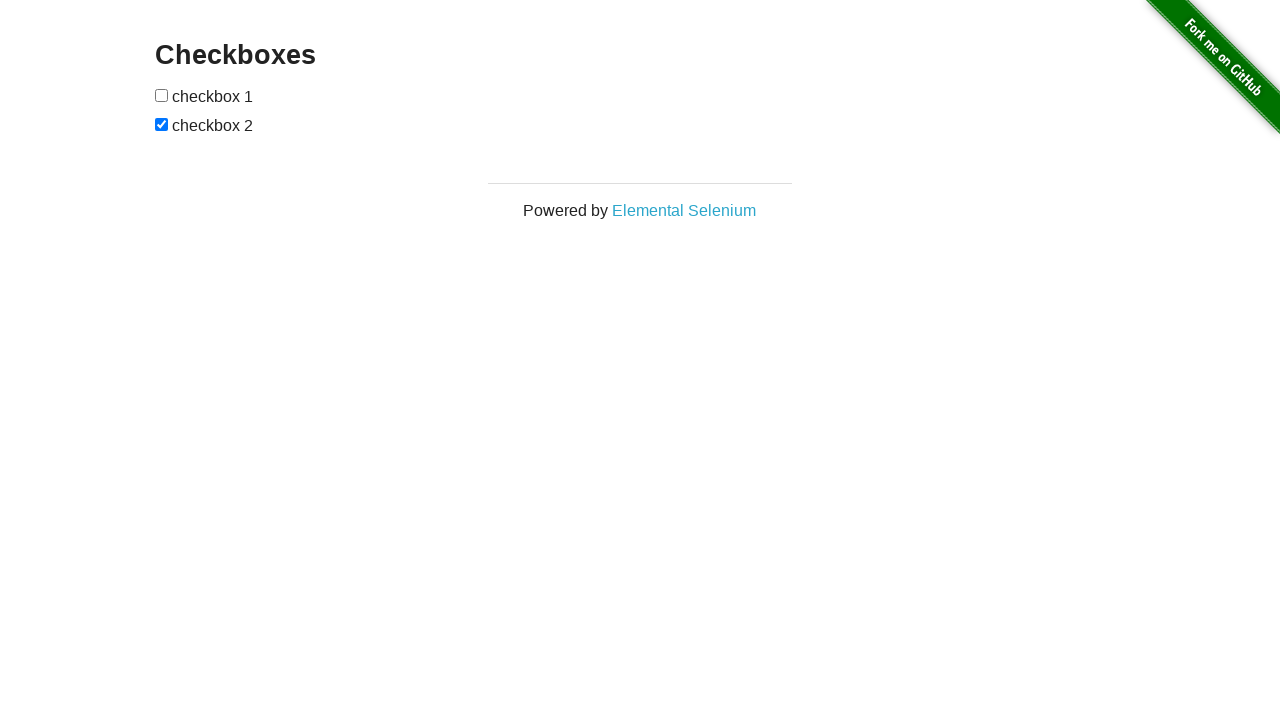

Navigated to checkbox test page
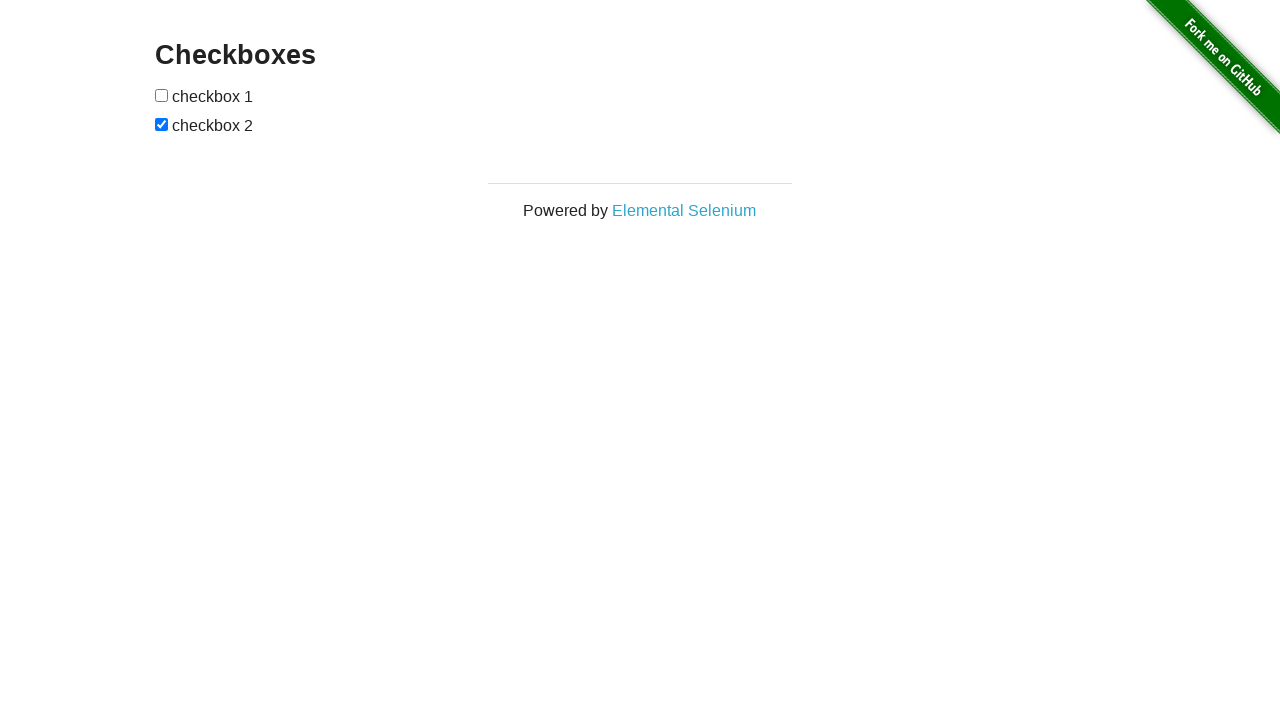

Located first checkbox element
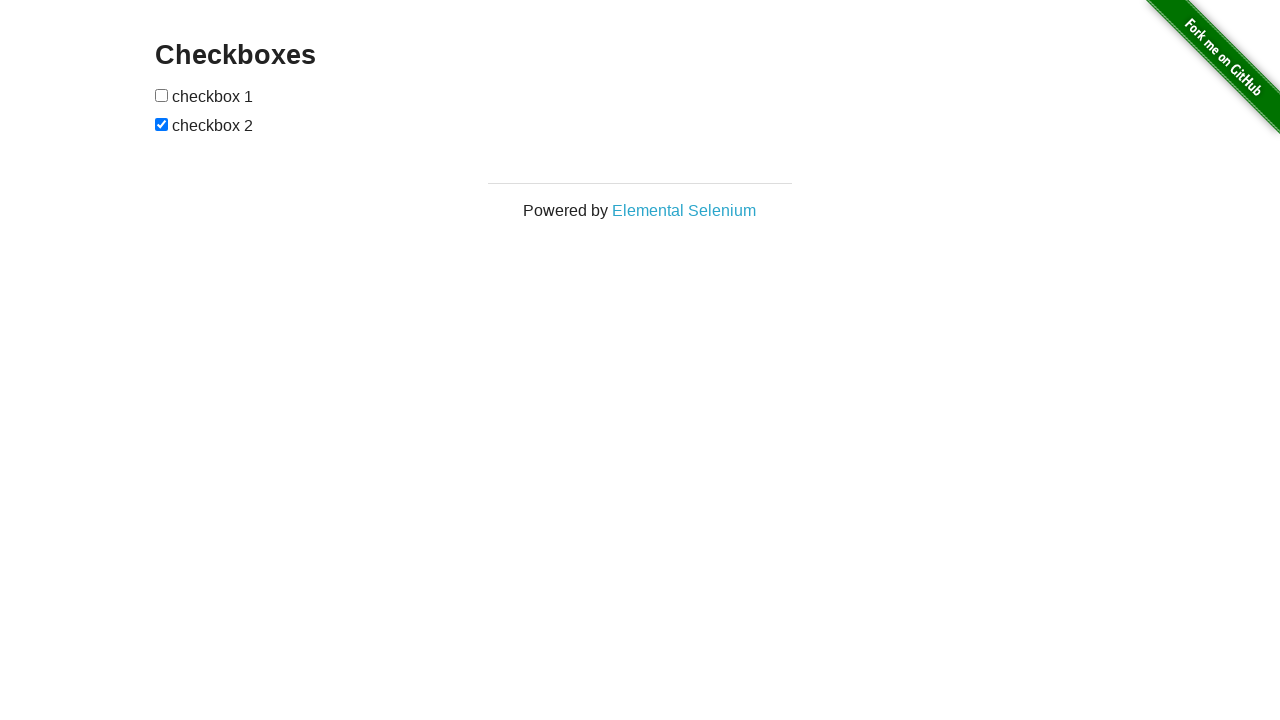

Located second checkbox element
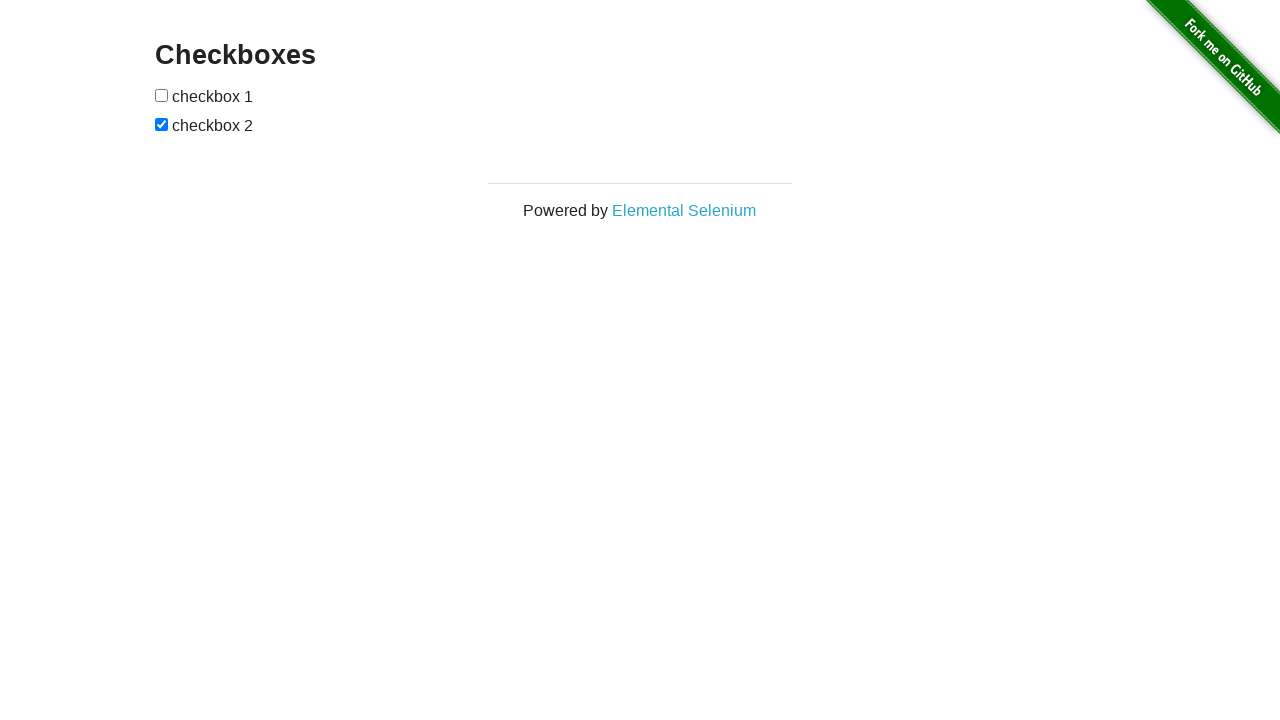

First checkbox is unchecked, checking status
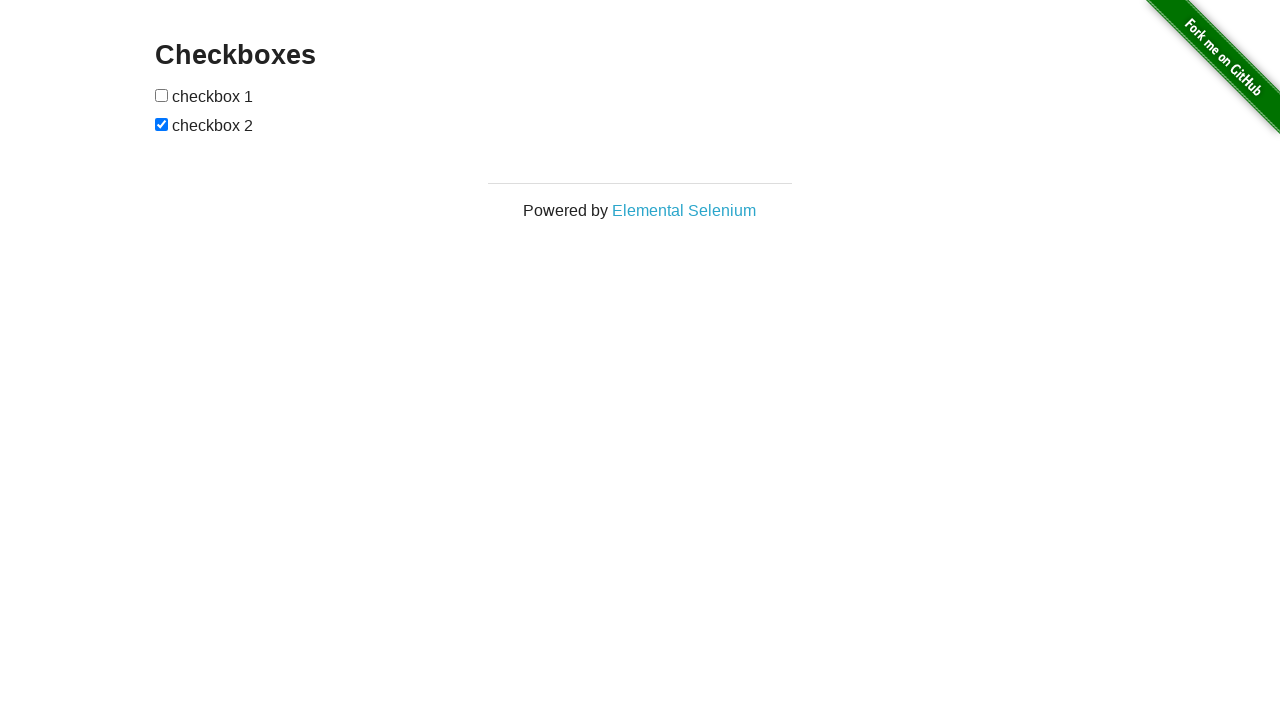

Clicked first checkbox to select it at (162, 95) on (//input[@type='checkbox'])[1]
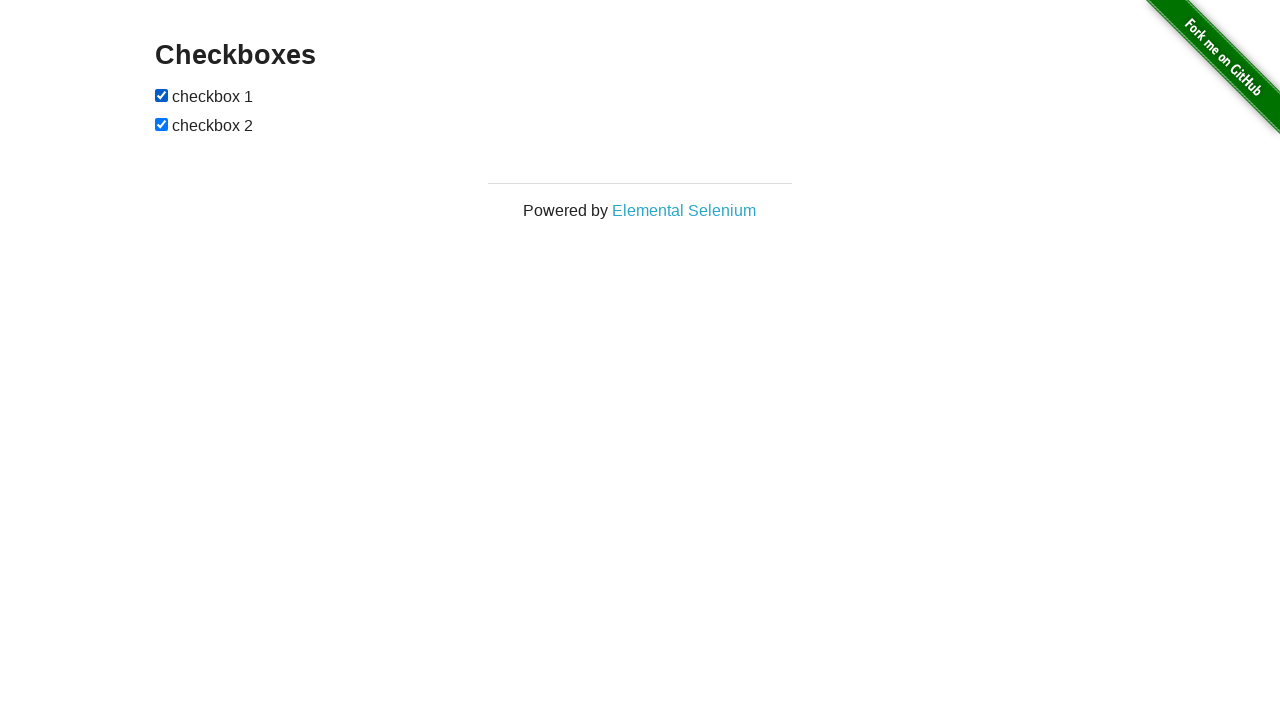

Second checkbox is already checked
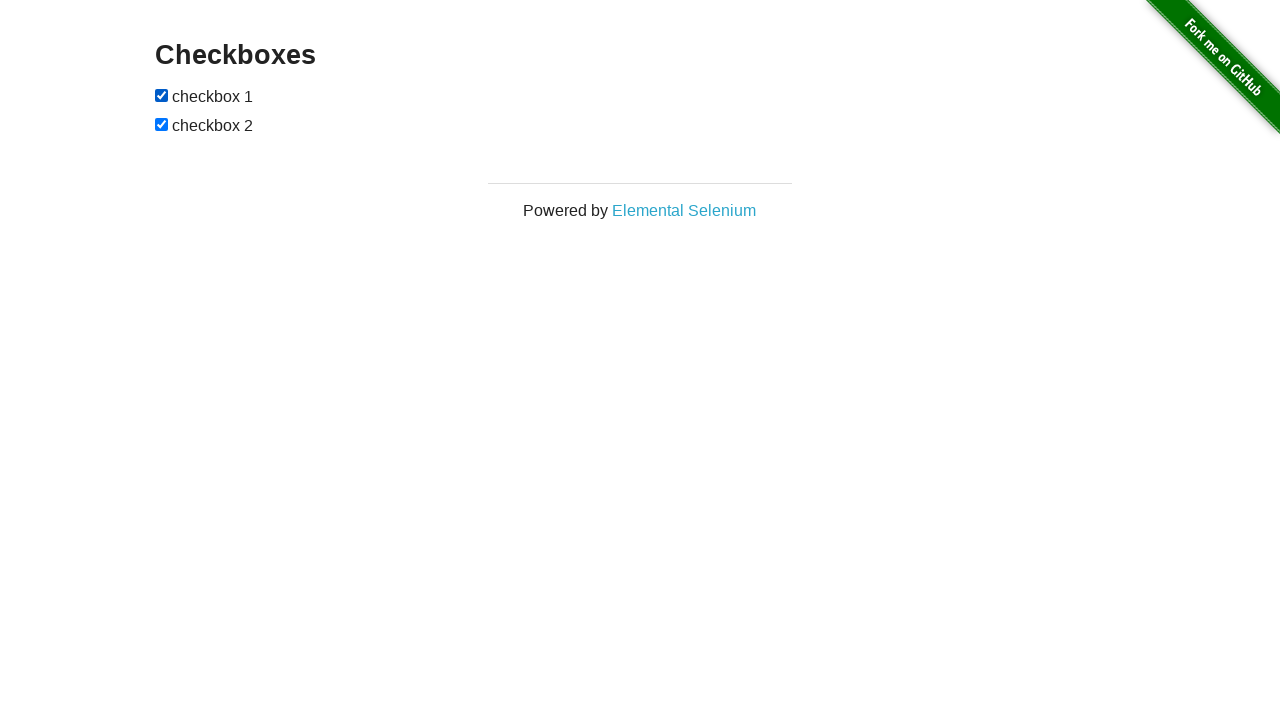

Verified first checkbox is selected
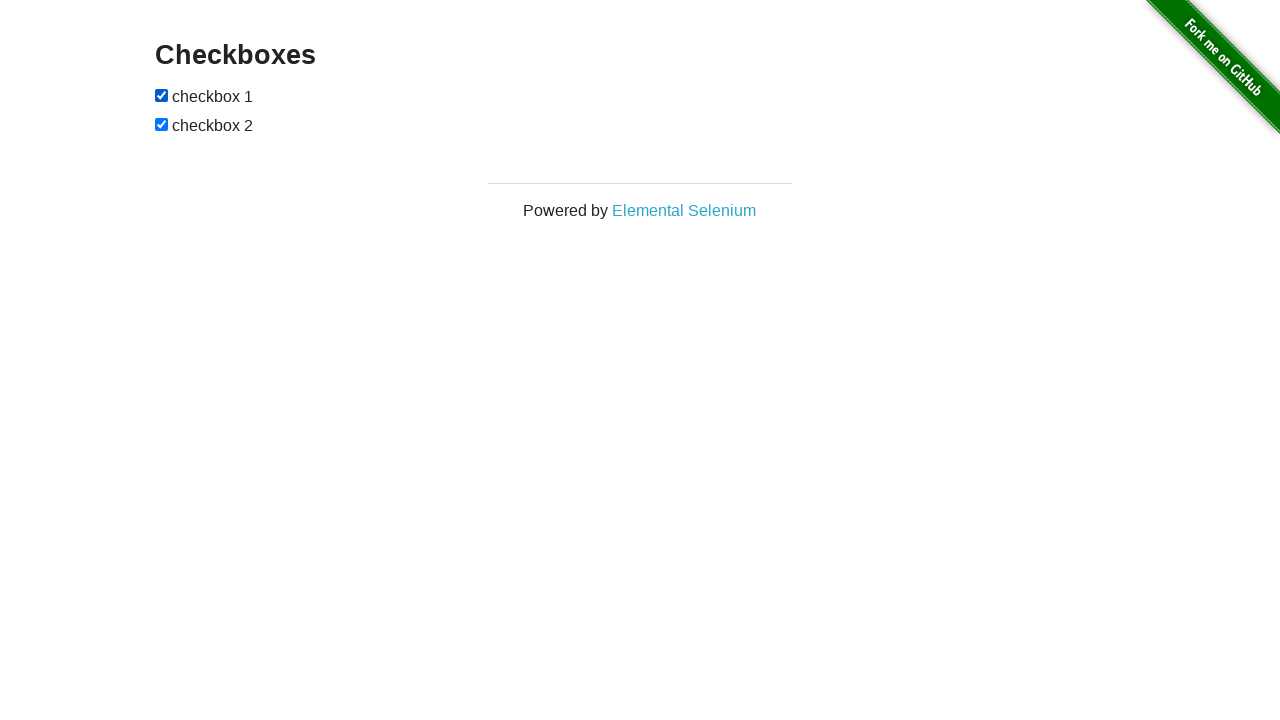

Verified second checkbox is selected
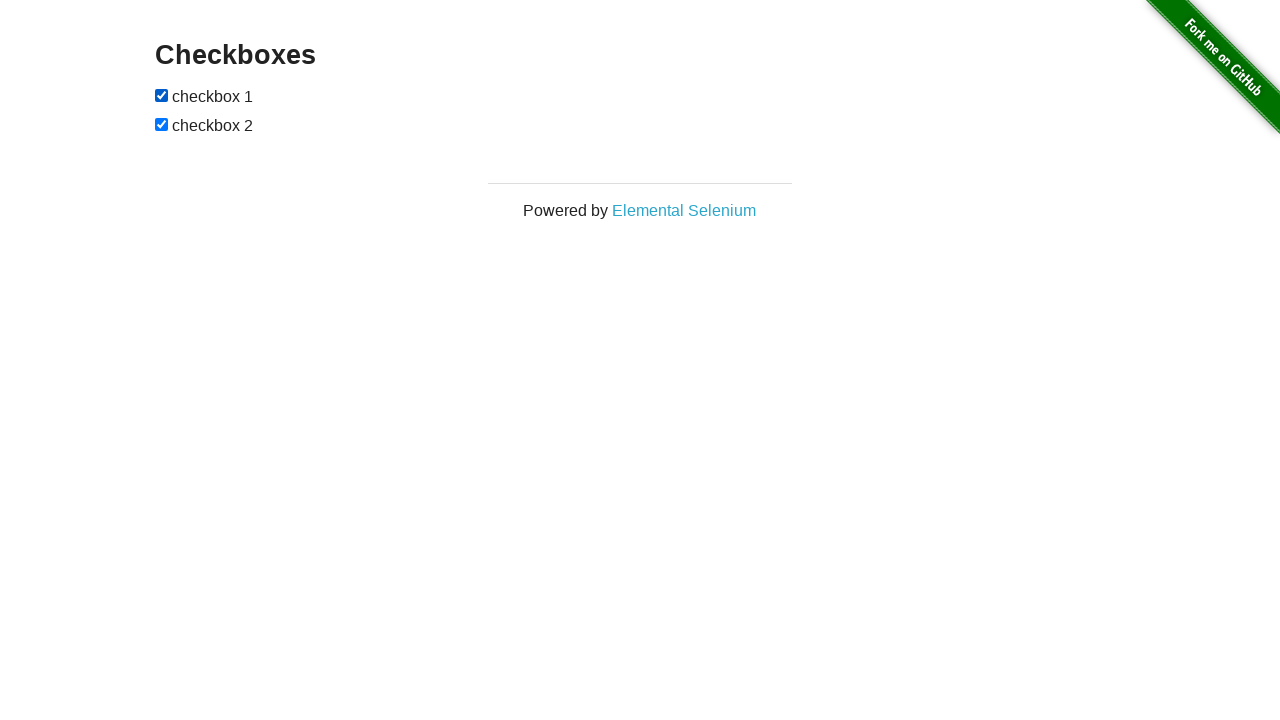

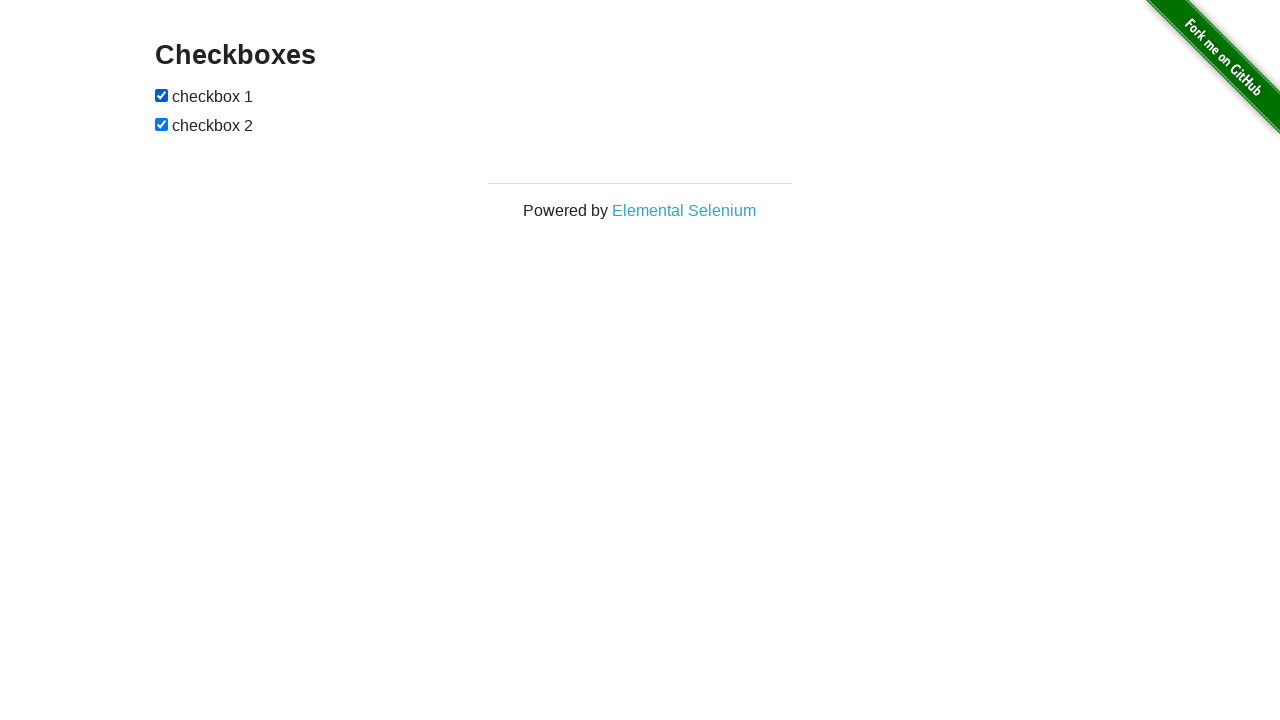